Tests that entering a number above 100 displays the correct error message "Number is too big"

Starting URL: https://kristinek.github.io/site/tasks/enter_a_number

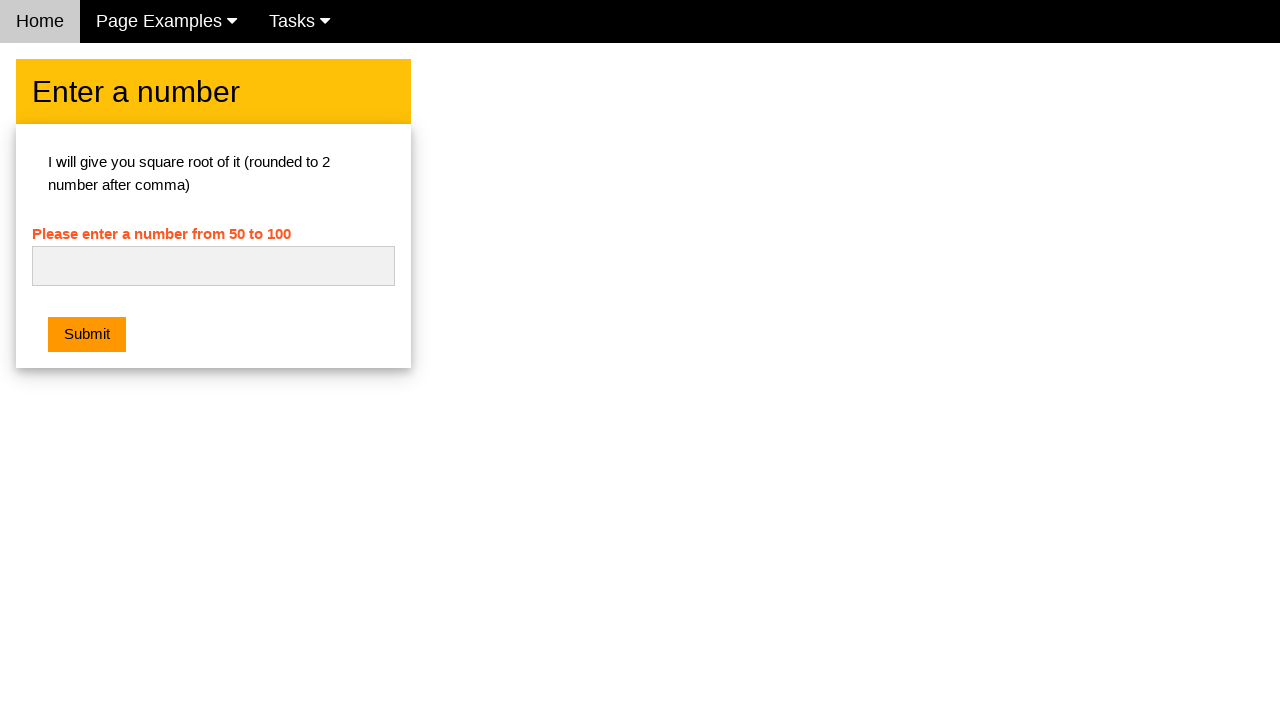

Navigated to the enter a number task page
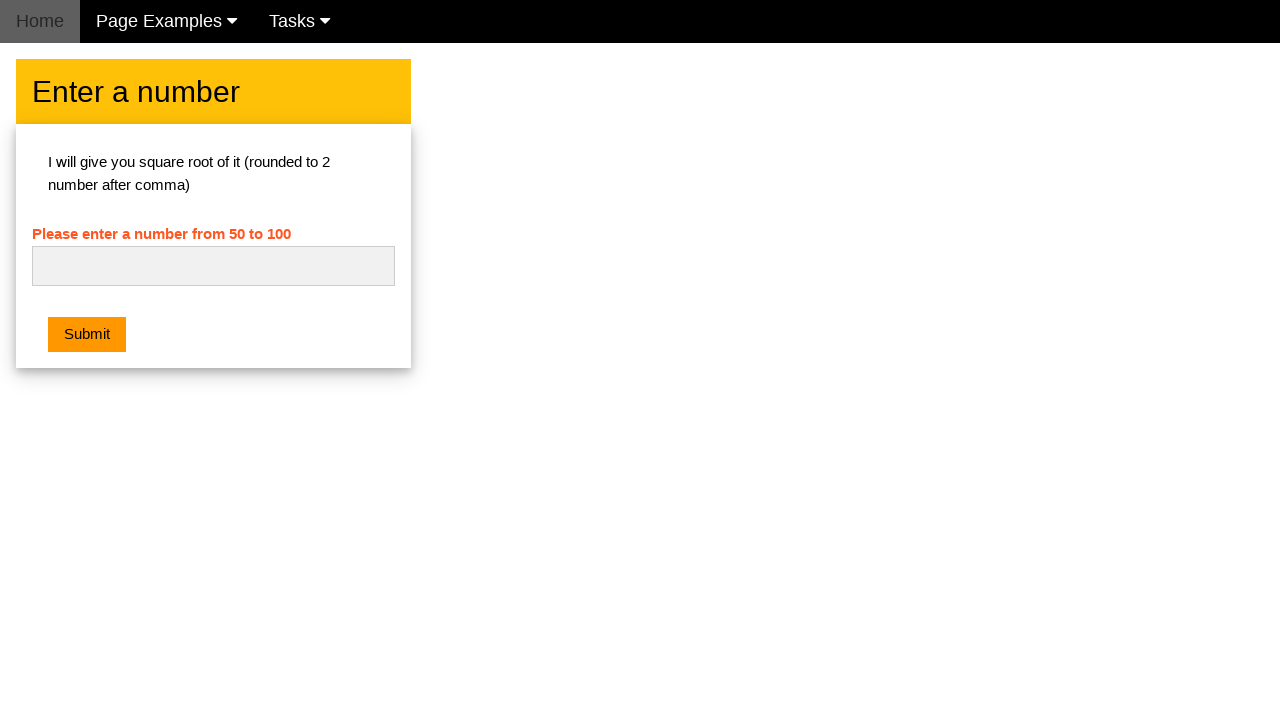

Entered 110 in the number input field on #numb
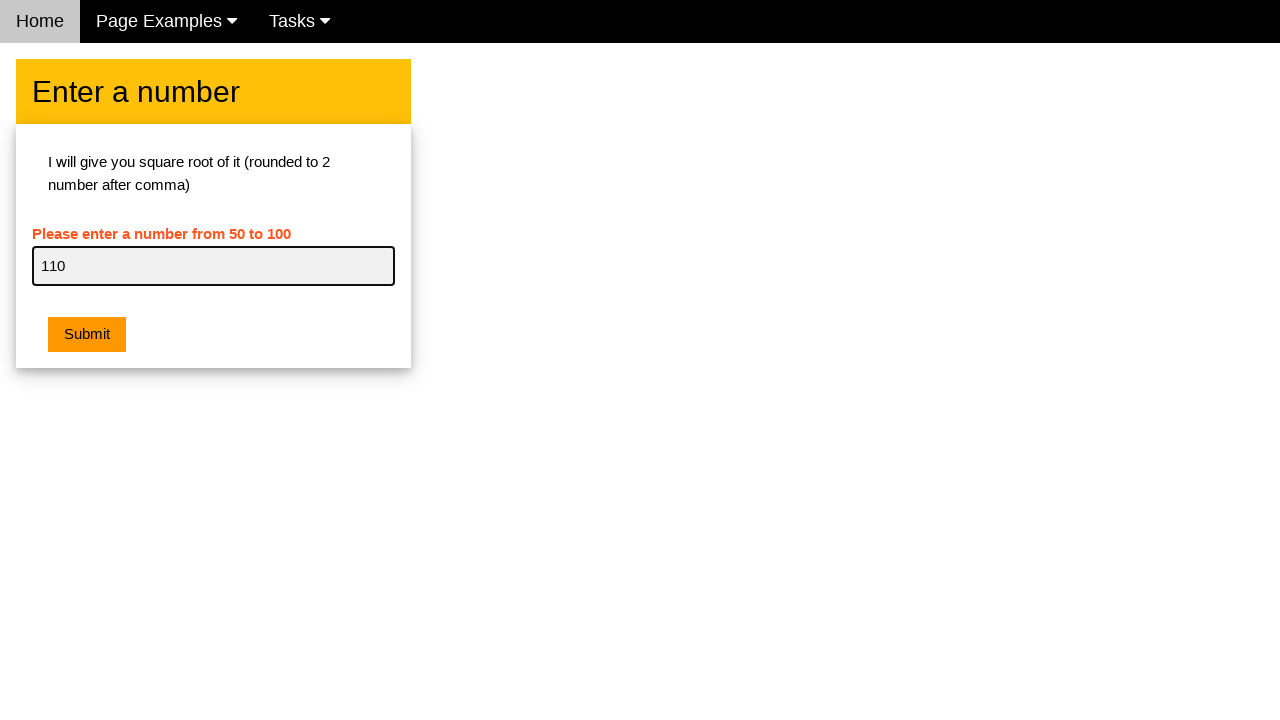

Clicked the submit button at (87, 335) on .w3-orange
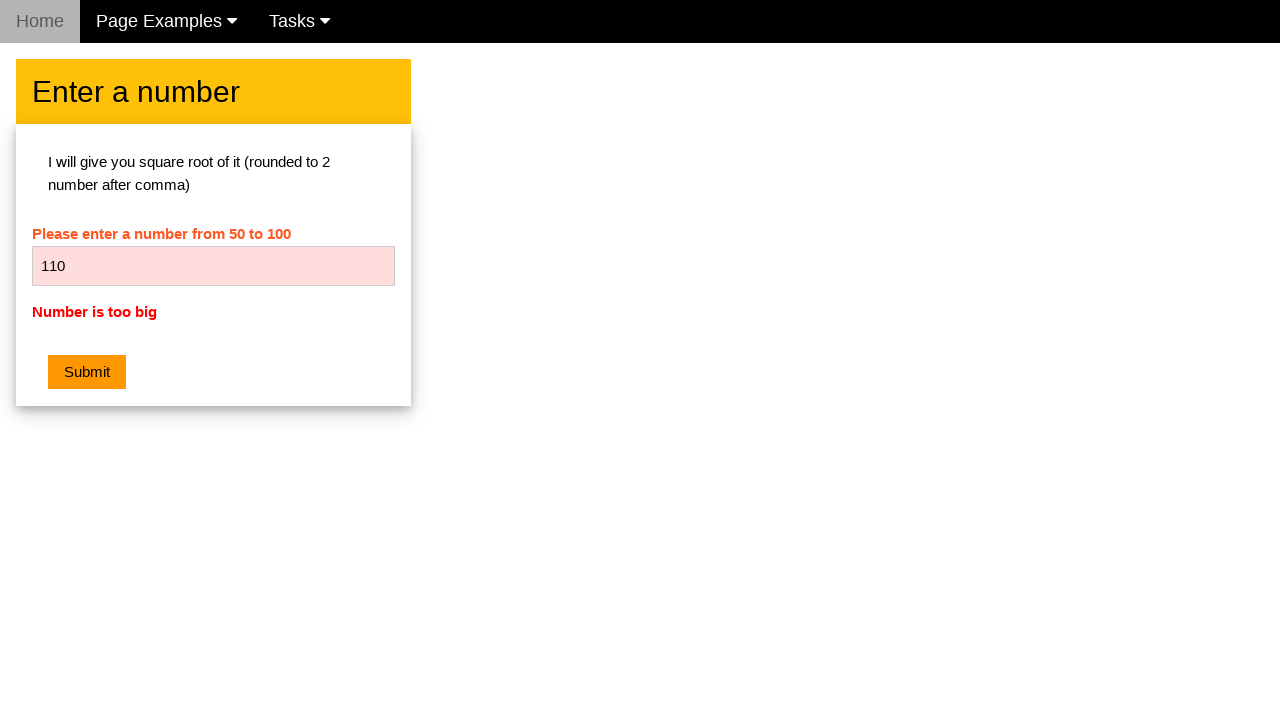

Located the error message element
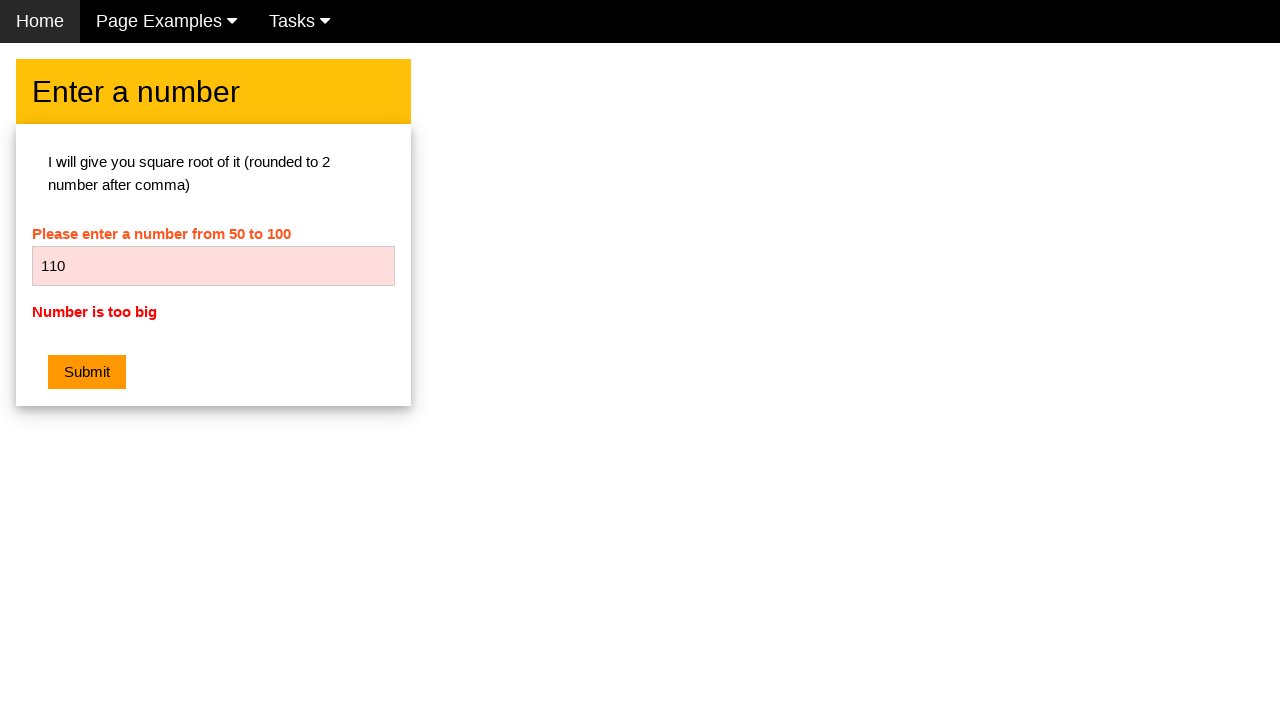

Verified error message displays 'Number is too big'
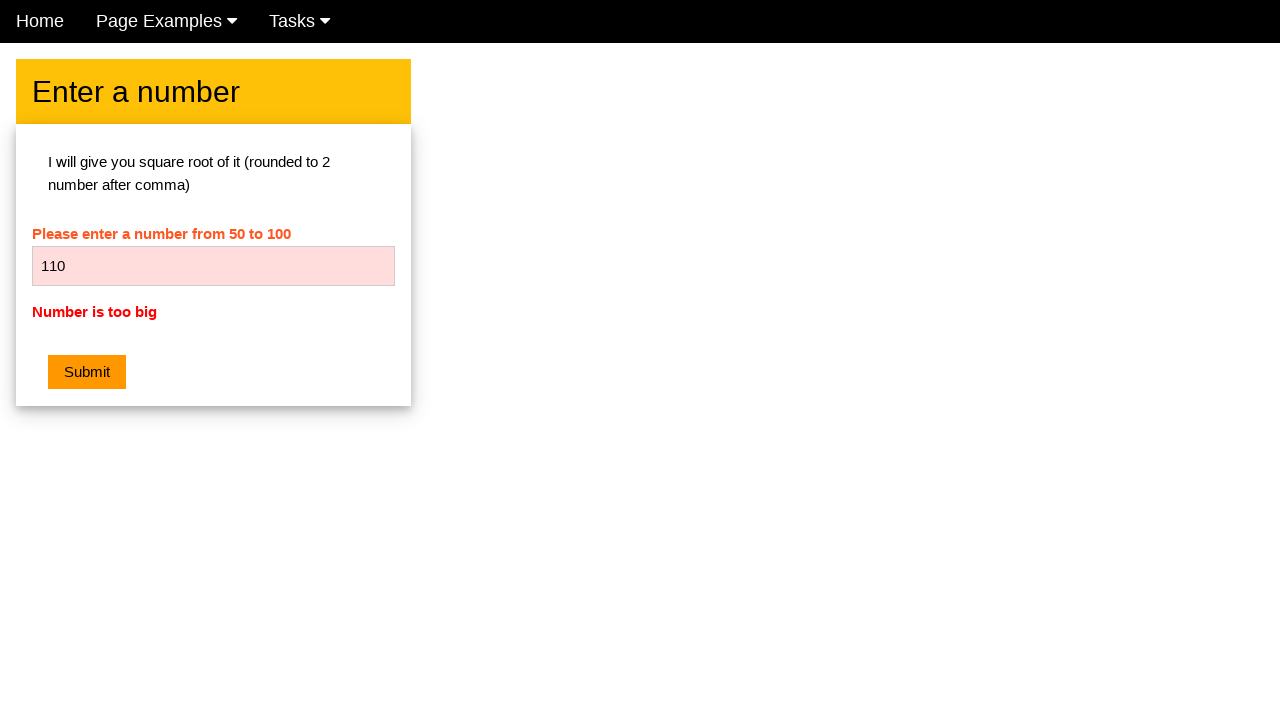

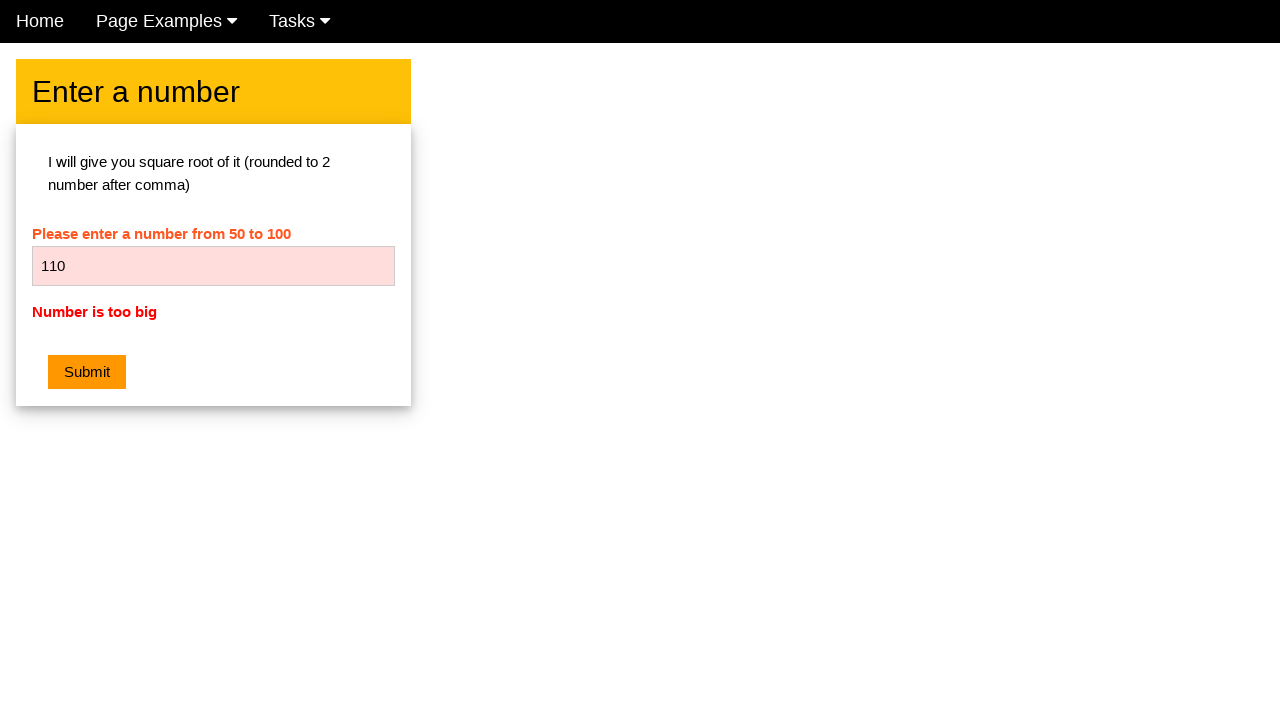